Navigates to a cookies demo page and clicks the refresh cookies button to test cookie functionality

Starting URL: https://bonigarcia.dev/selenium-webdriver-java/cookies.html

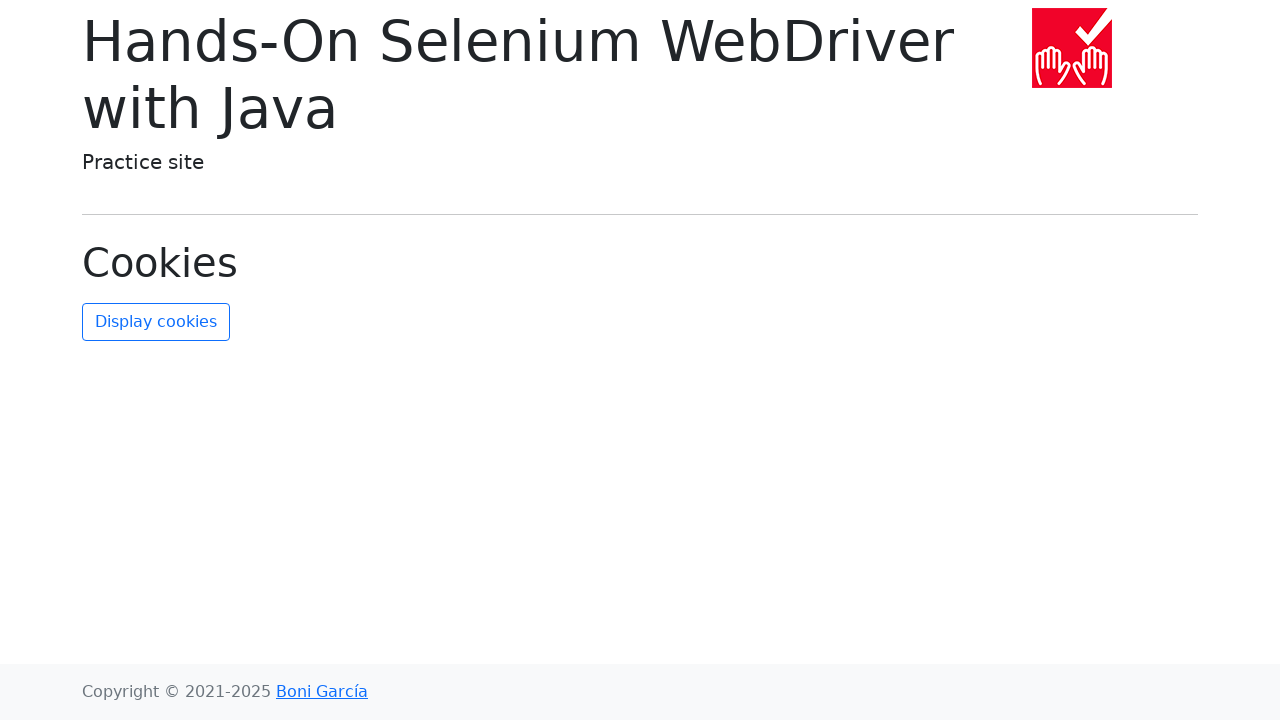

Navigated to cookies demo page
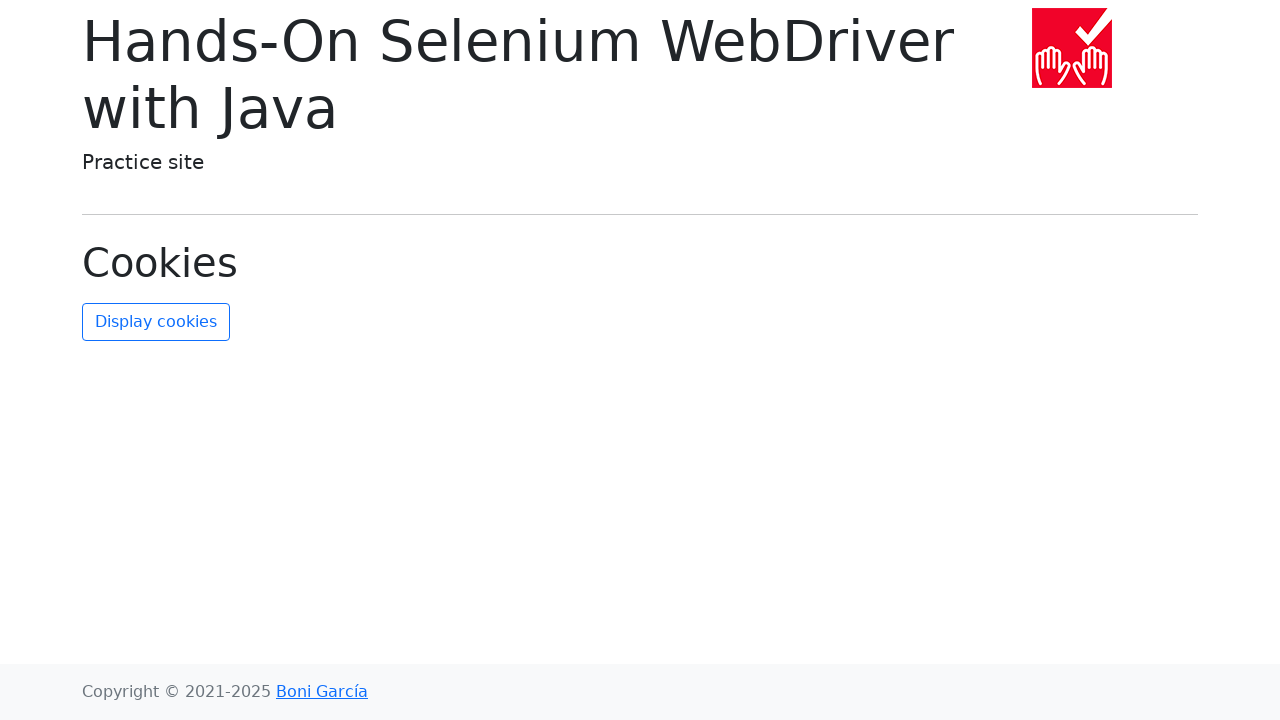

Page loaded with networkidle state
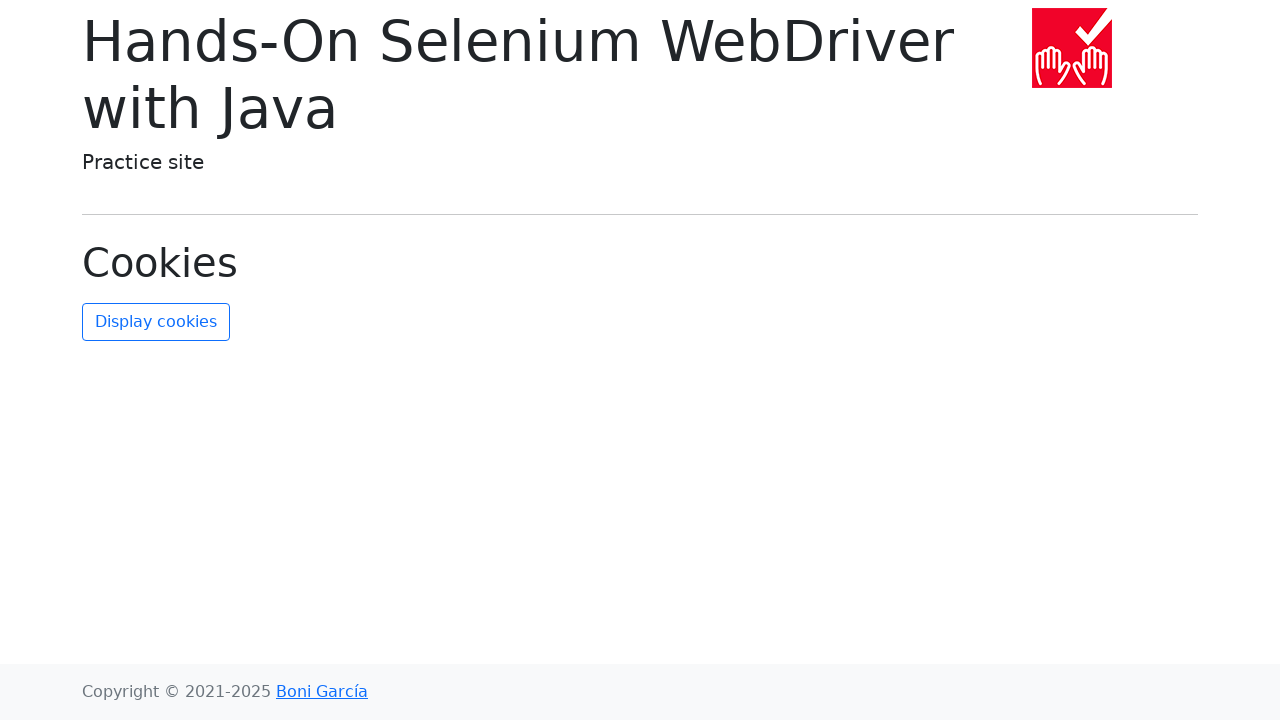

Clicked the refresh cookies button at (156, 322) on #refresh-cookies
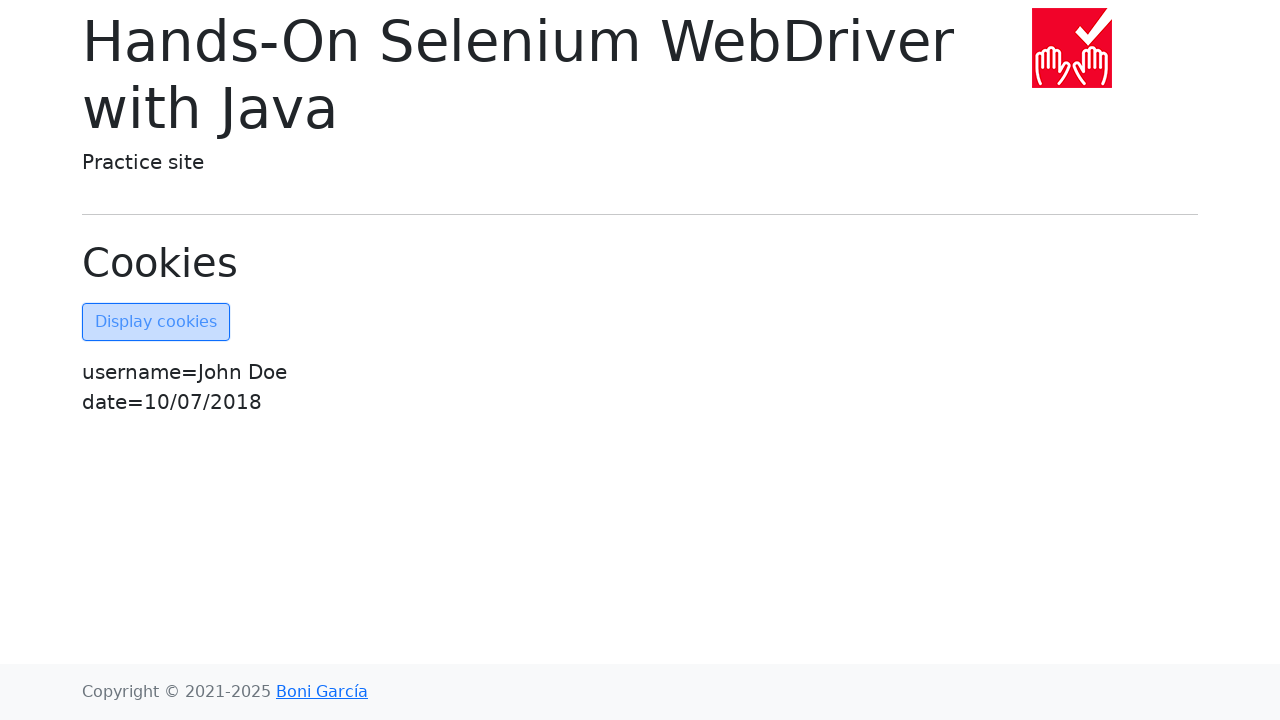

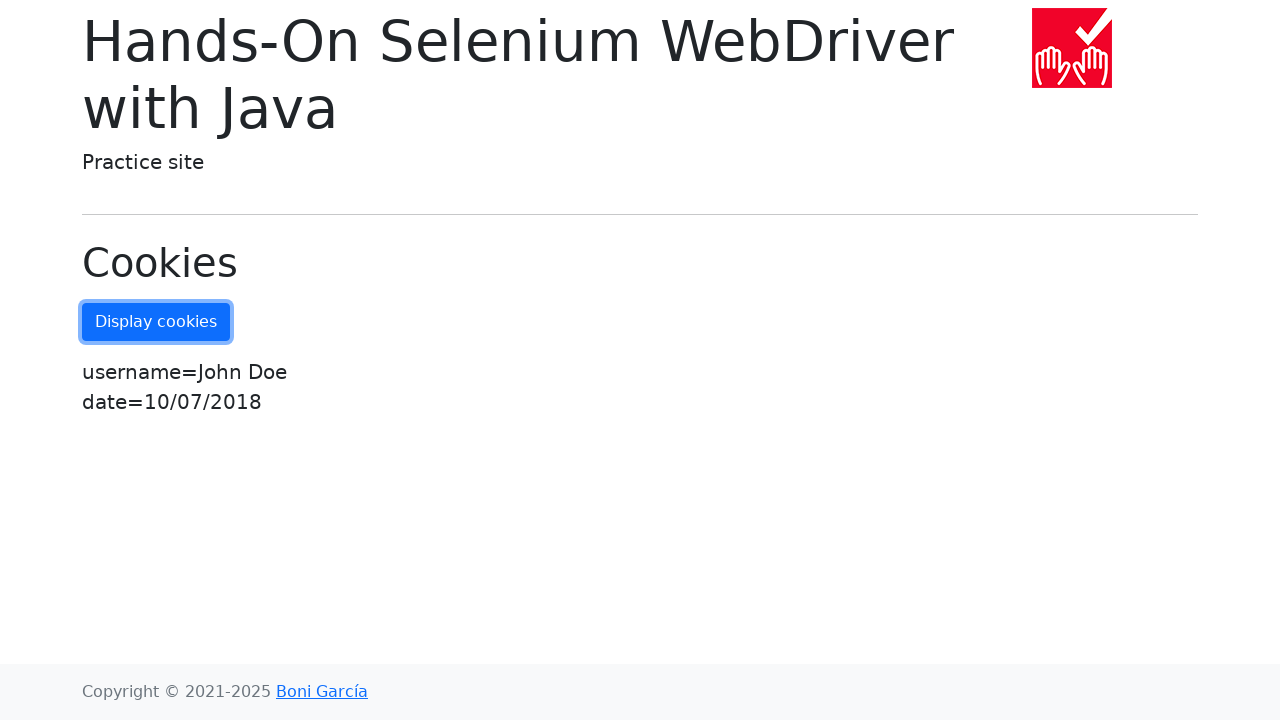